Tests that clicking the Due column header sorts the table values in ascending order by clicking the 4th column header and verifying the due amounts are sorted correctly.

Starting URL: http://the-internet.herokuapp.com/tables

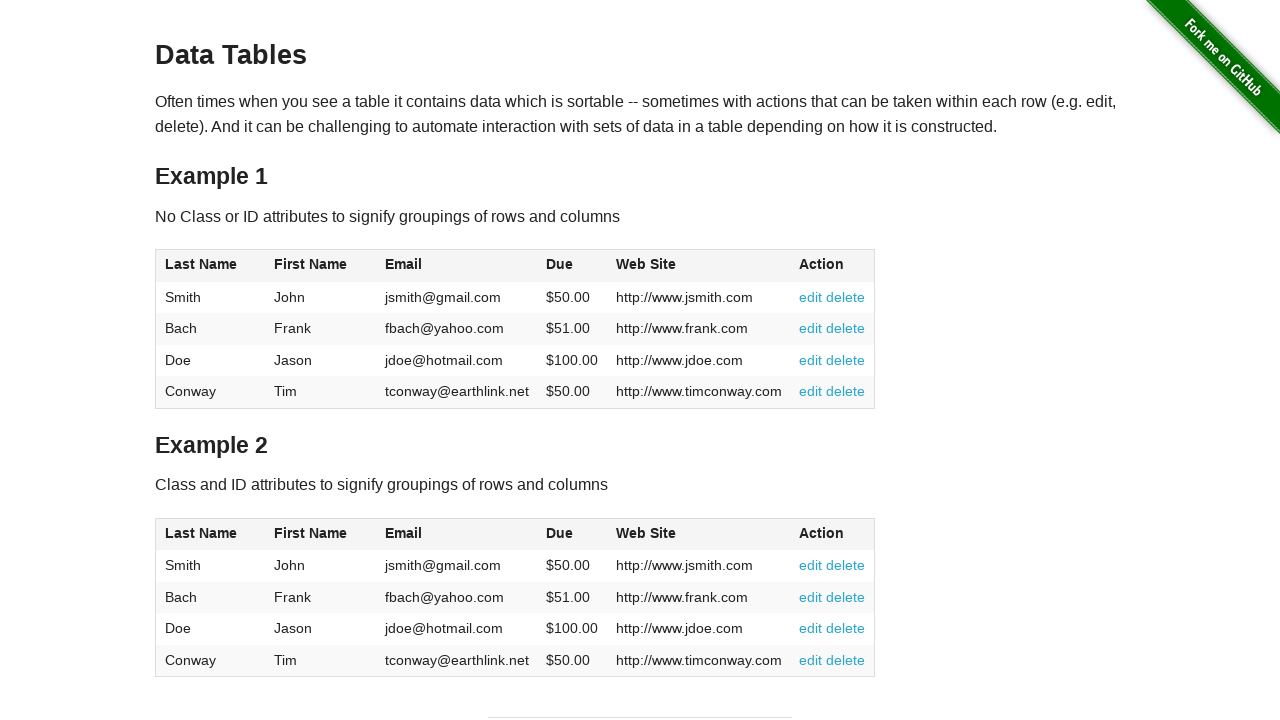

Clicked Due column header (4th column) to sort table in ascending order at (572, 266) on #table1 thead tr th:nth-of-type(4)
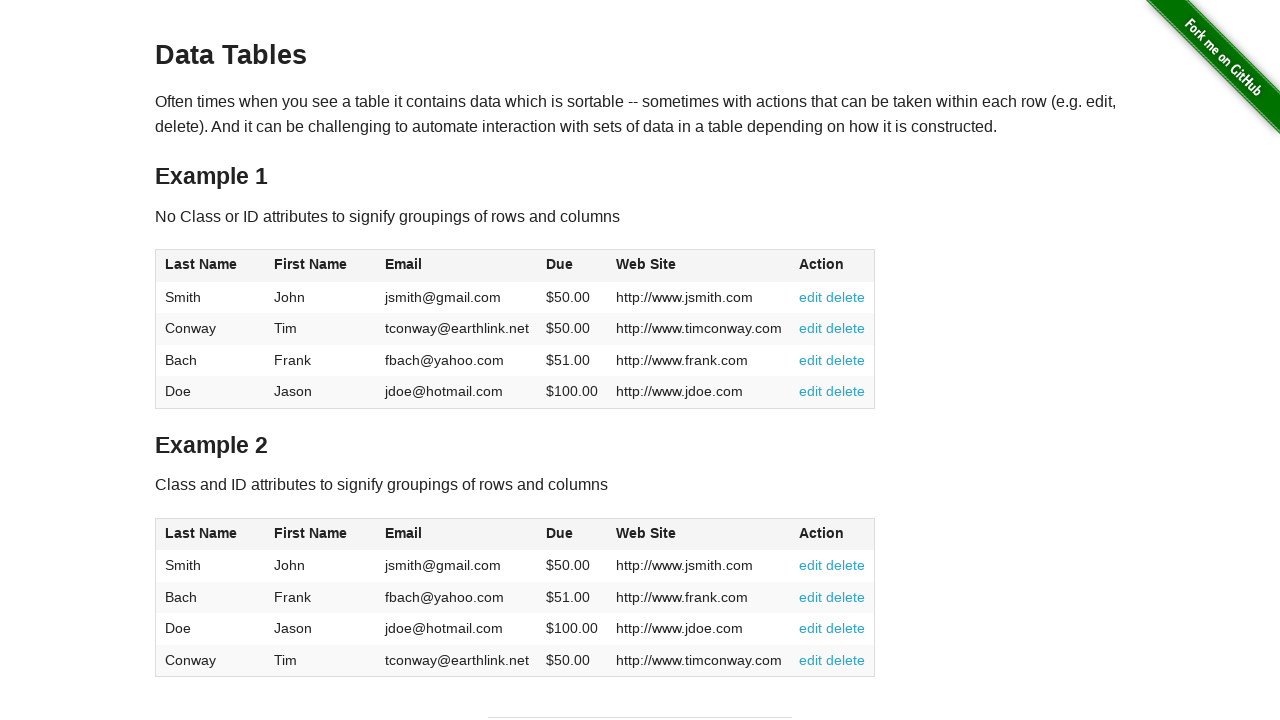

Verified Due column values are present in table body
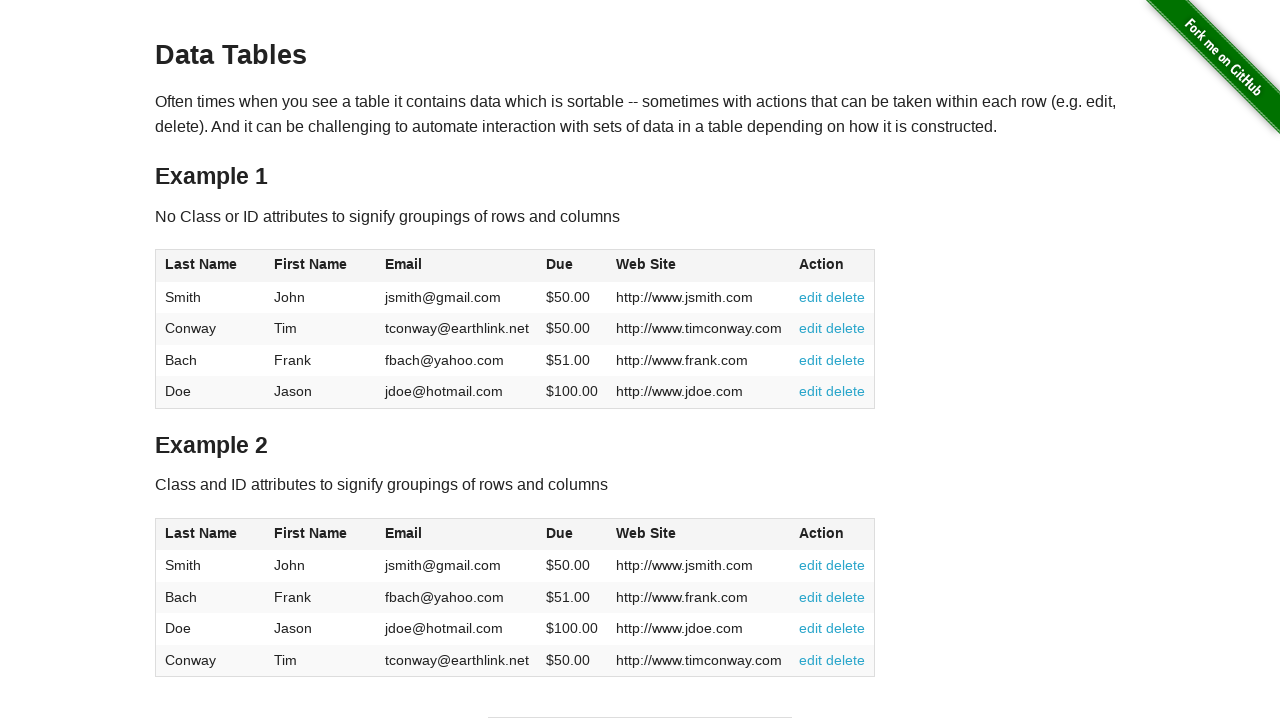

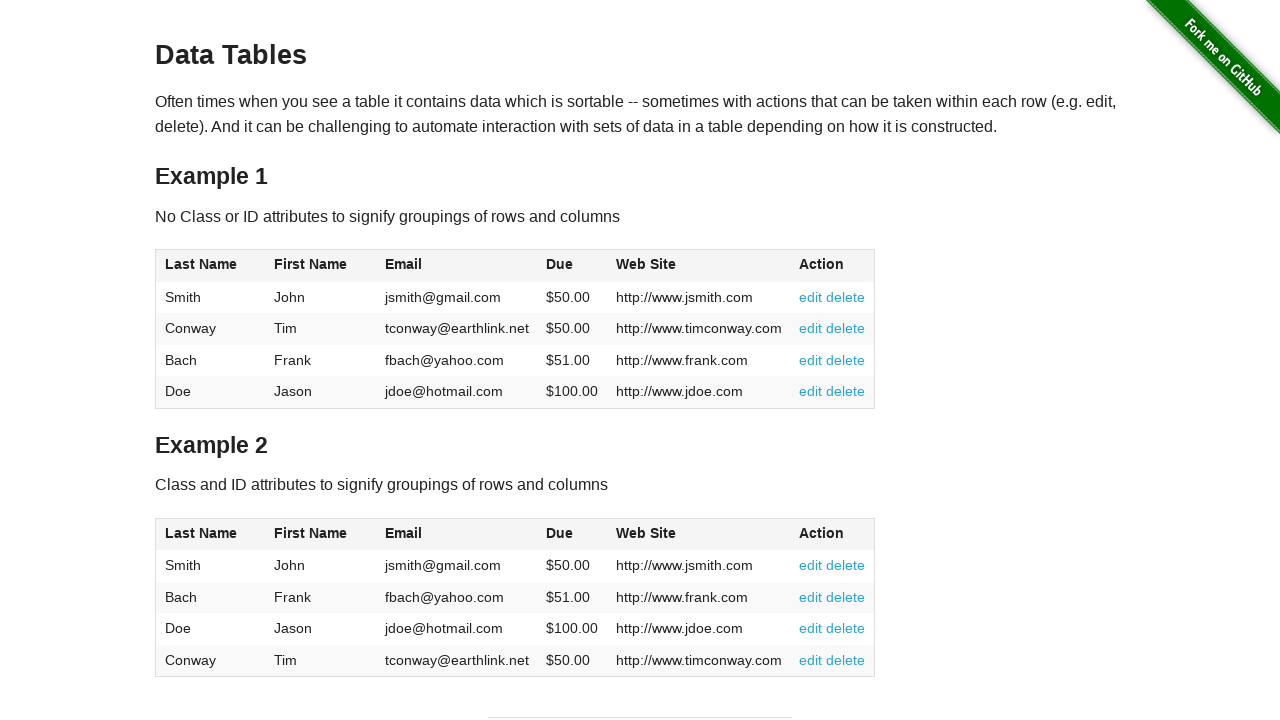